Tests JavaScript alert handling by clicking a button that triggers an alert and then accepting the alert dialog

Starting URL: https://the-internet.herokuapp.com/javascript_alerts

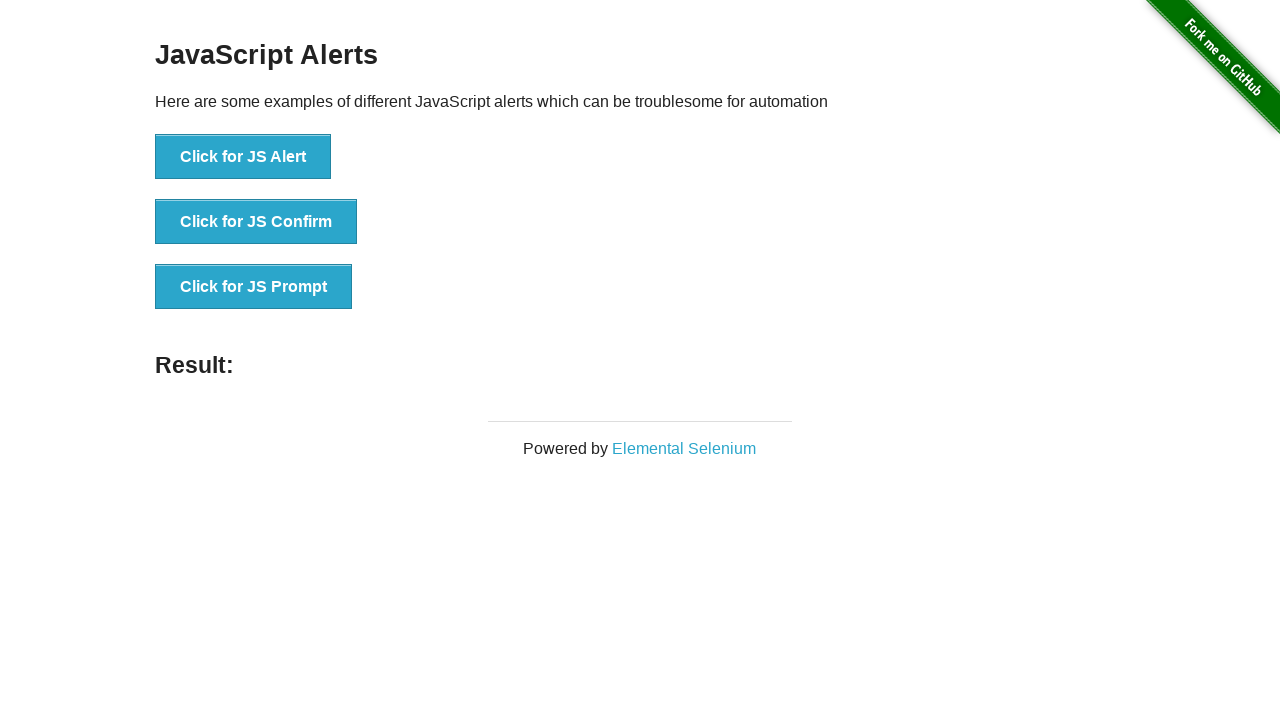

Clicked the first alert button to trigger JavaScript alert at (243, 157) on xpath=//*[@id='content']/div/ul/li[1]/button
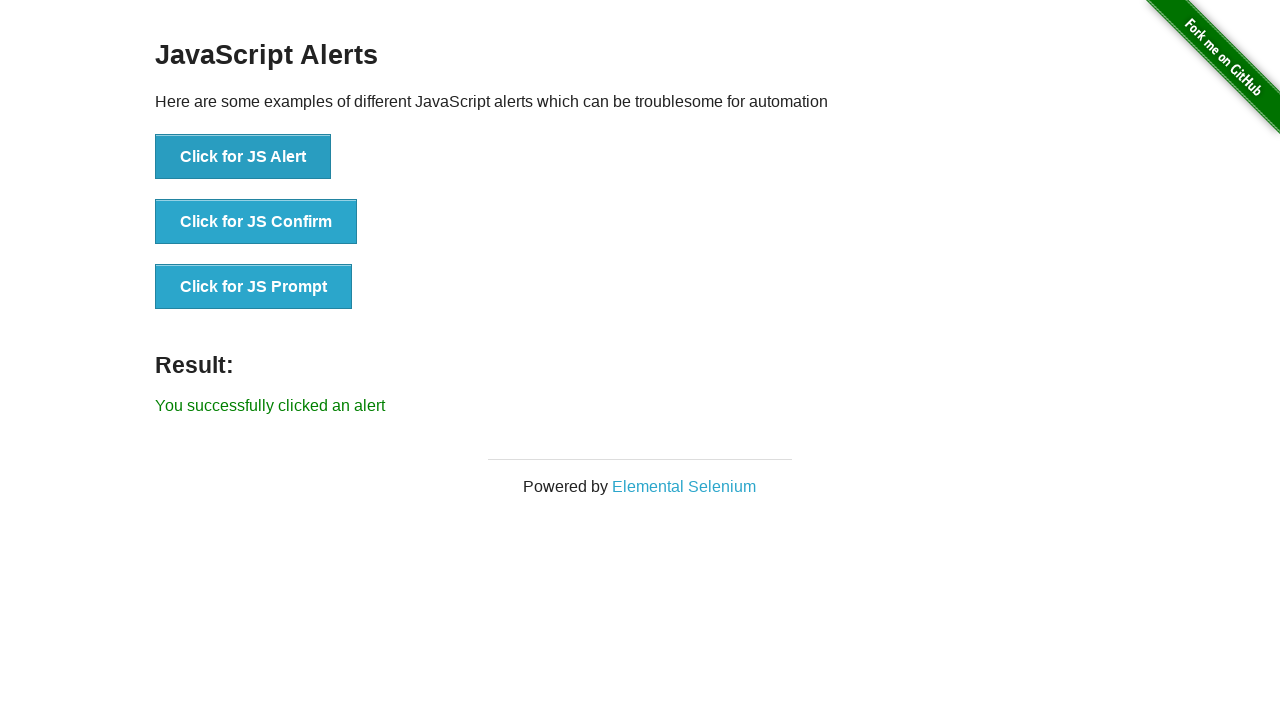

Set up dialog handler to accept alerts
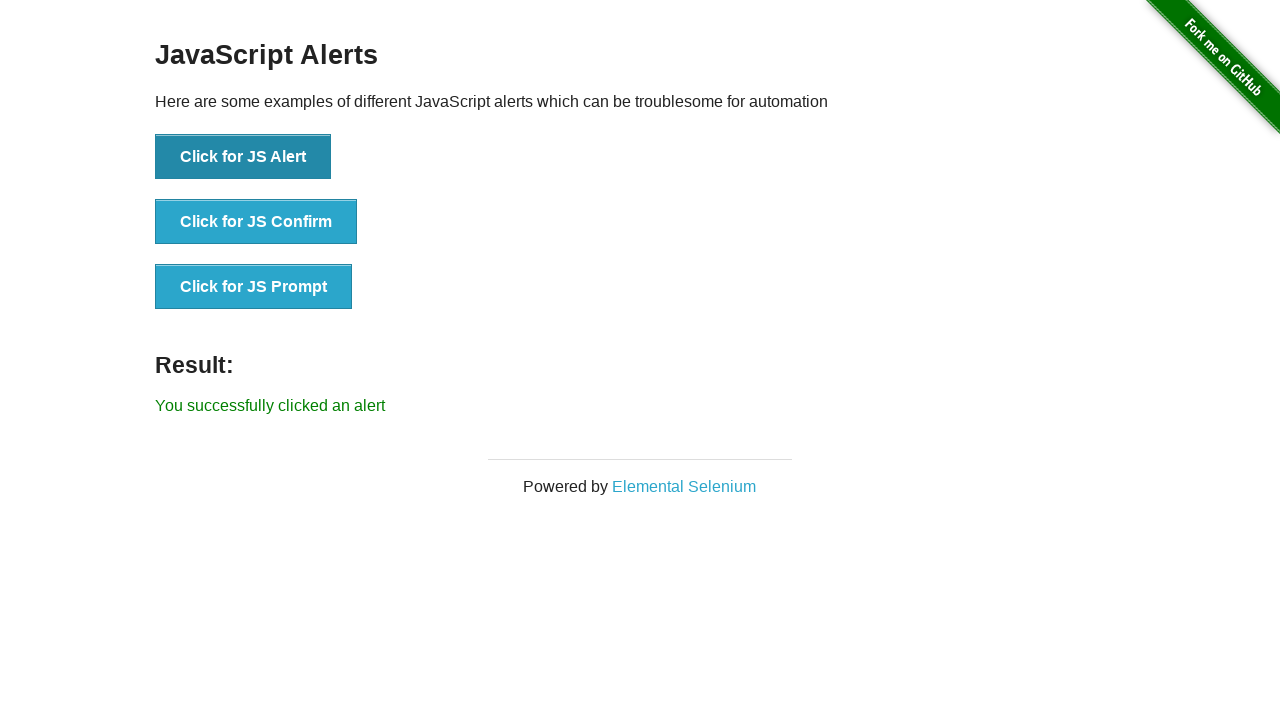

Re-clicked the alert button with handler in place at (243, 157) on xpath=//*[@id='content']/div/ul/li[1]/button
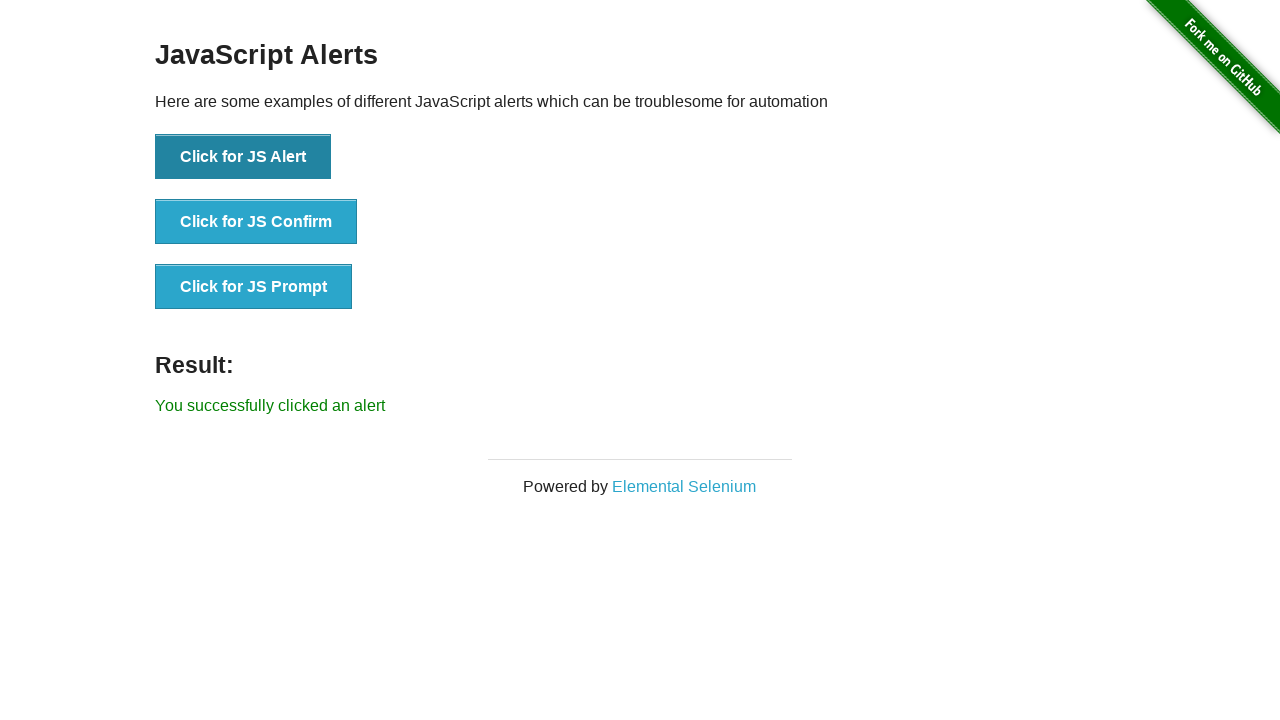

Alert was accepted and result element appeared
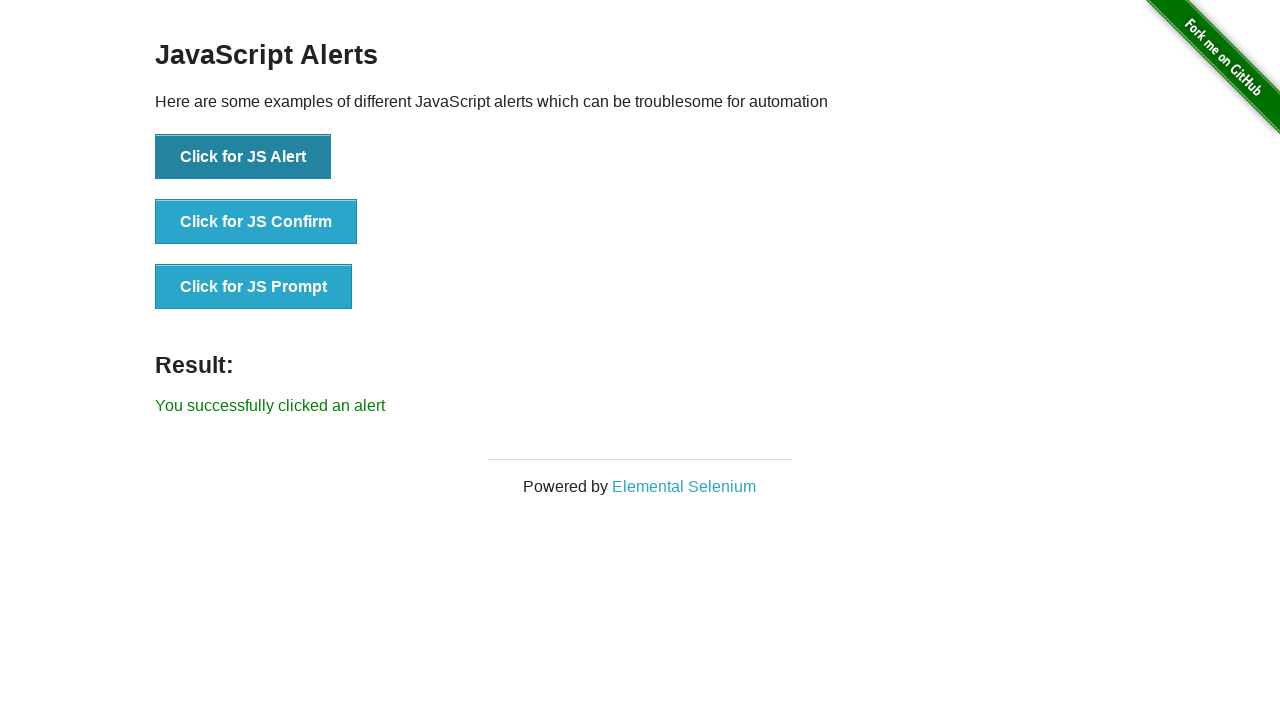

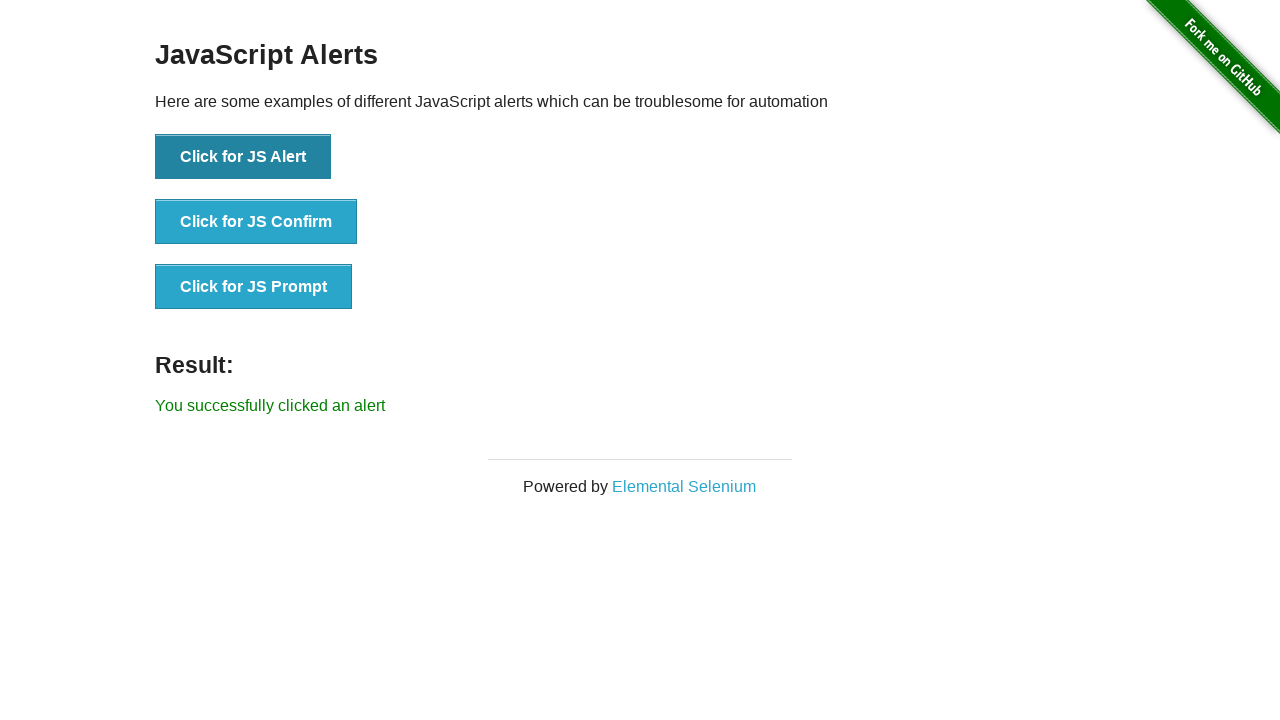